Tests a form submission by filling out text fields for name, email, and addresses, then submitting the form

Starting URL: https://demoqa.com/text-box

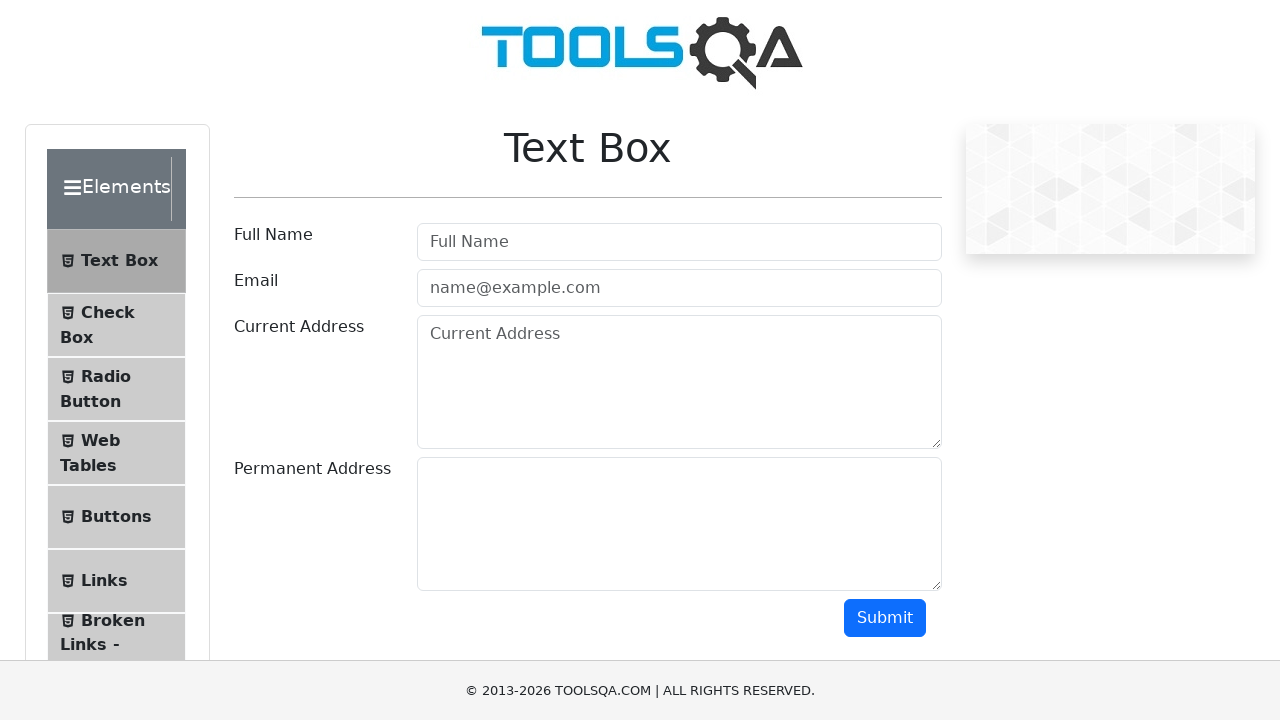

Scrolled down to make form fields visible
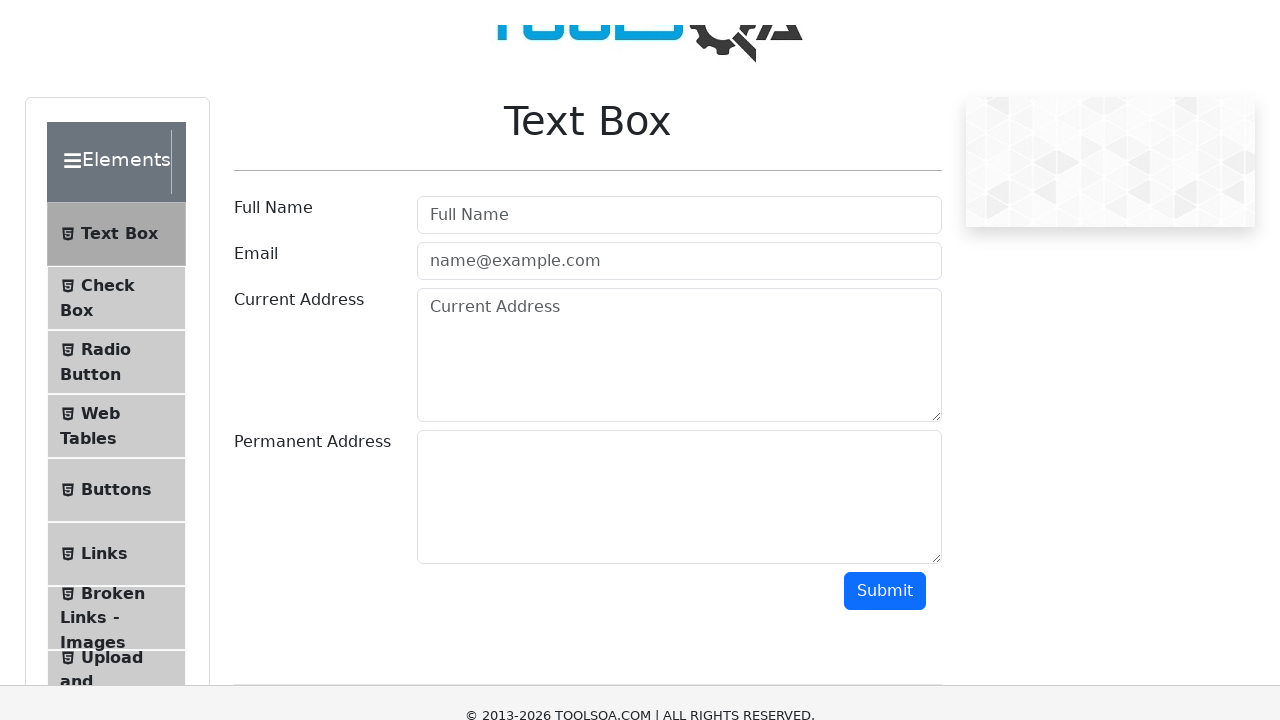

Filled name field with 'gonzalo' on #userName
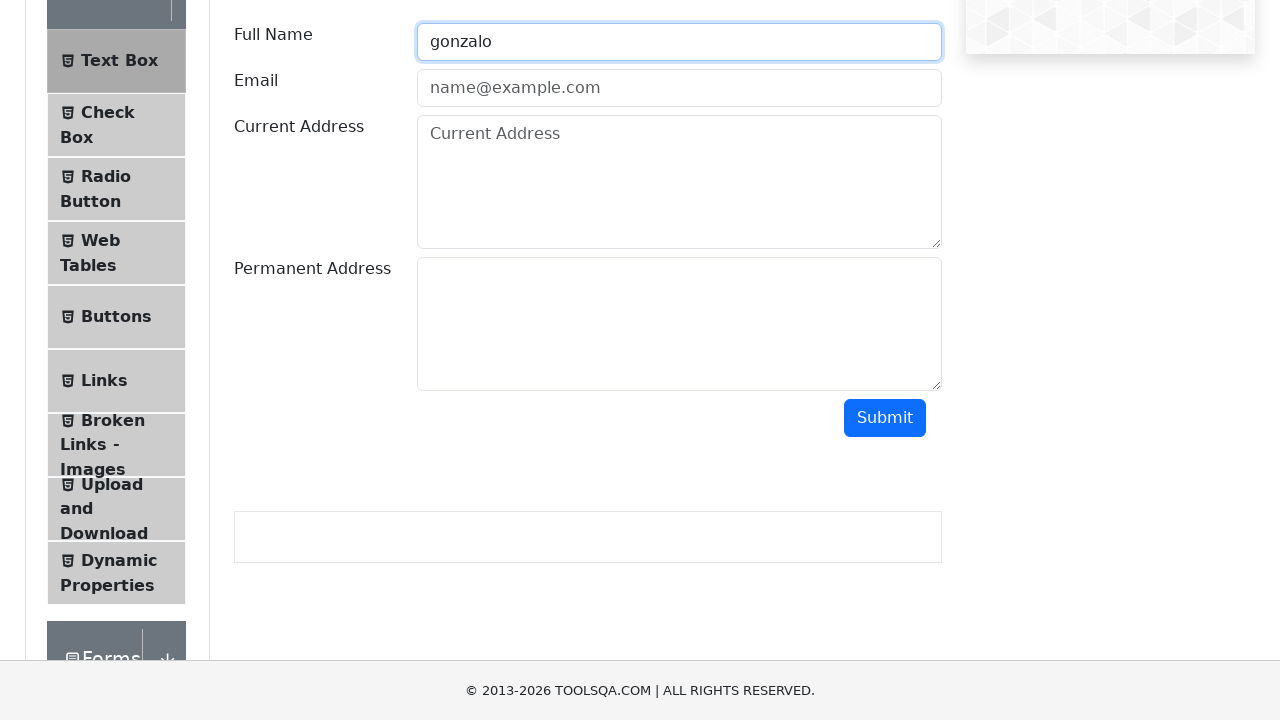

Filled email field with 'gonzalo@gmail.com' on #userEmail
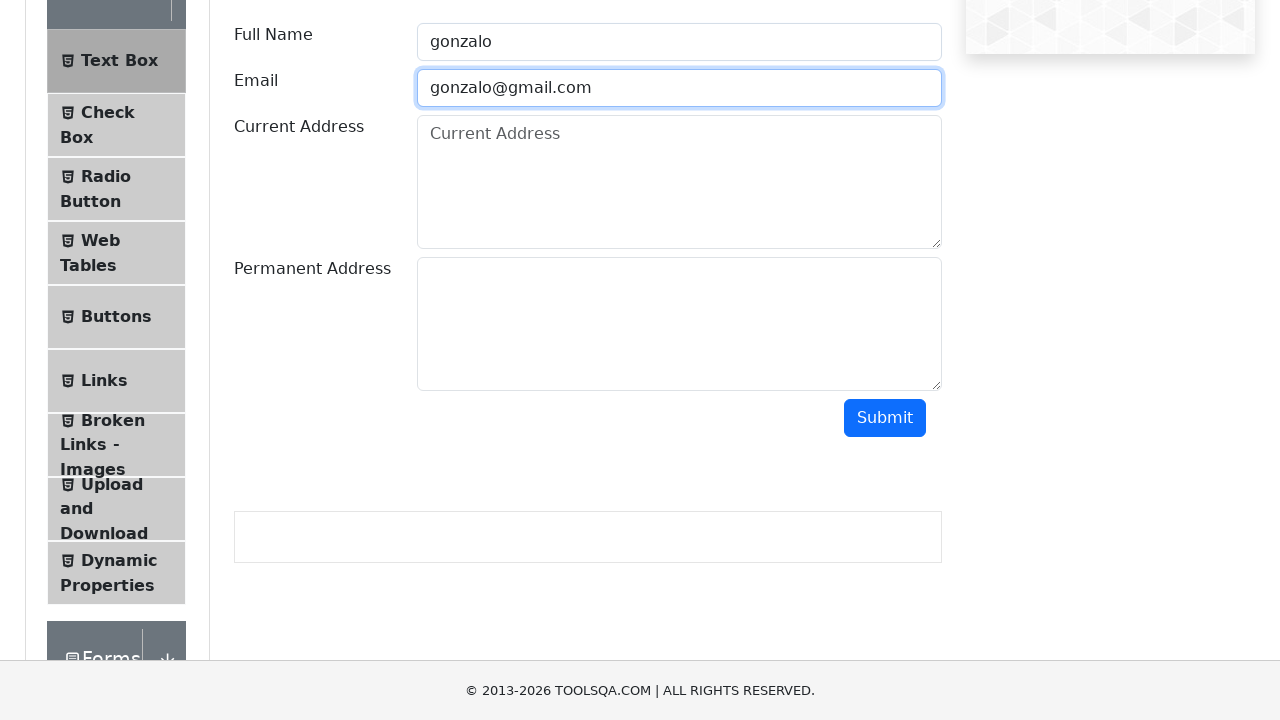

Filled current address field with 'calle vergara 121' on #currentAddress
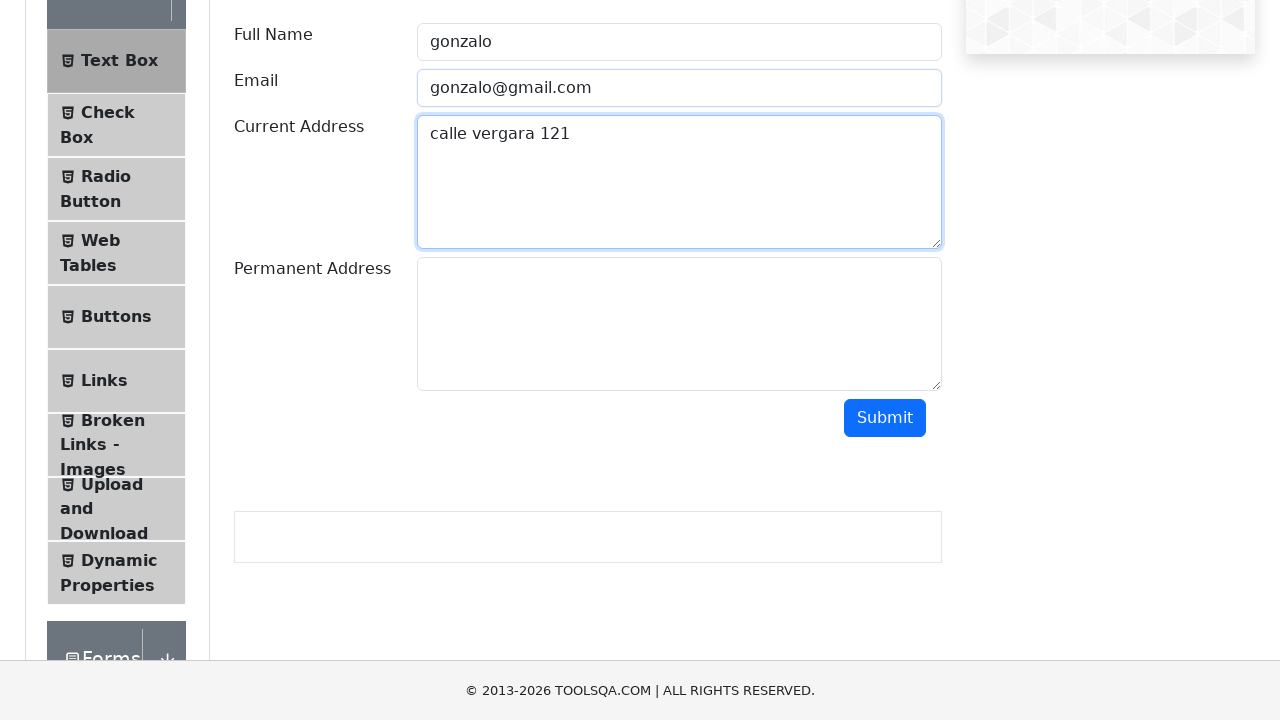

Filled permanent address field with 'Calle 2 direccion' on #permanentAddress
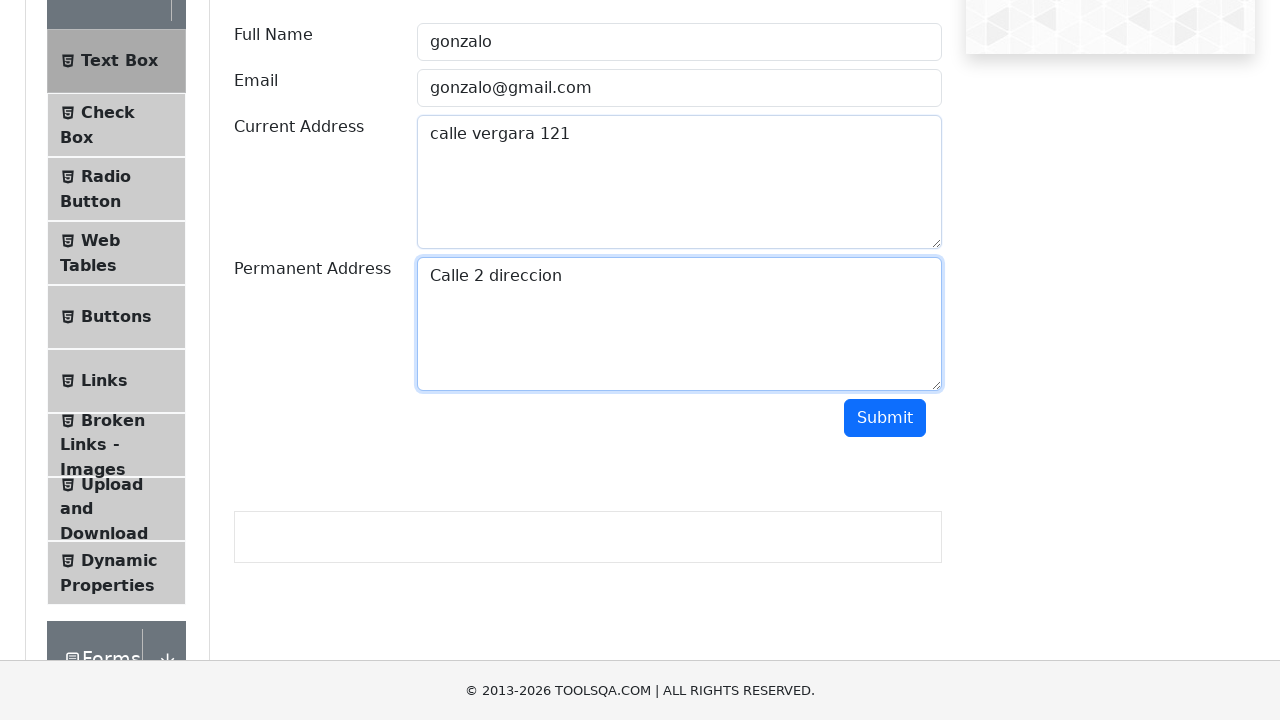

Scrolled down to make submit button visible
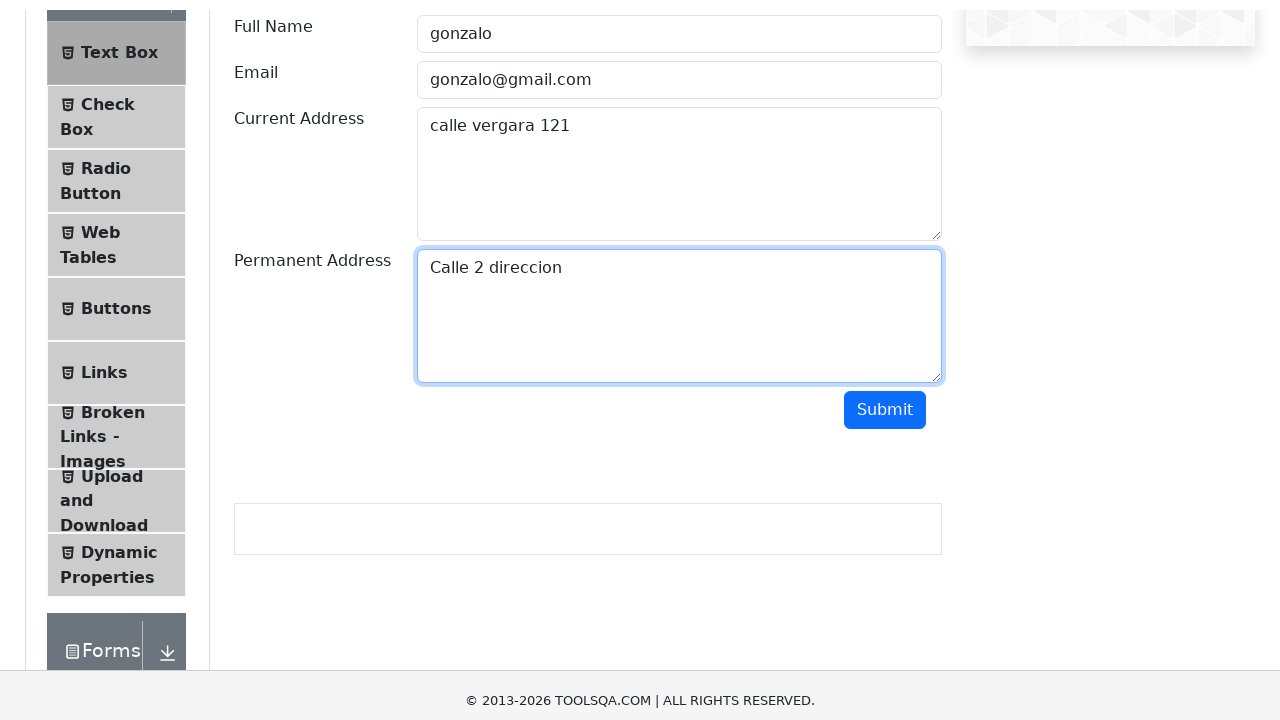

Clicked submit button to submit form at (885, 218) on #submit
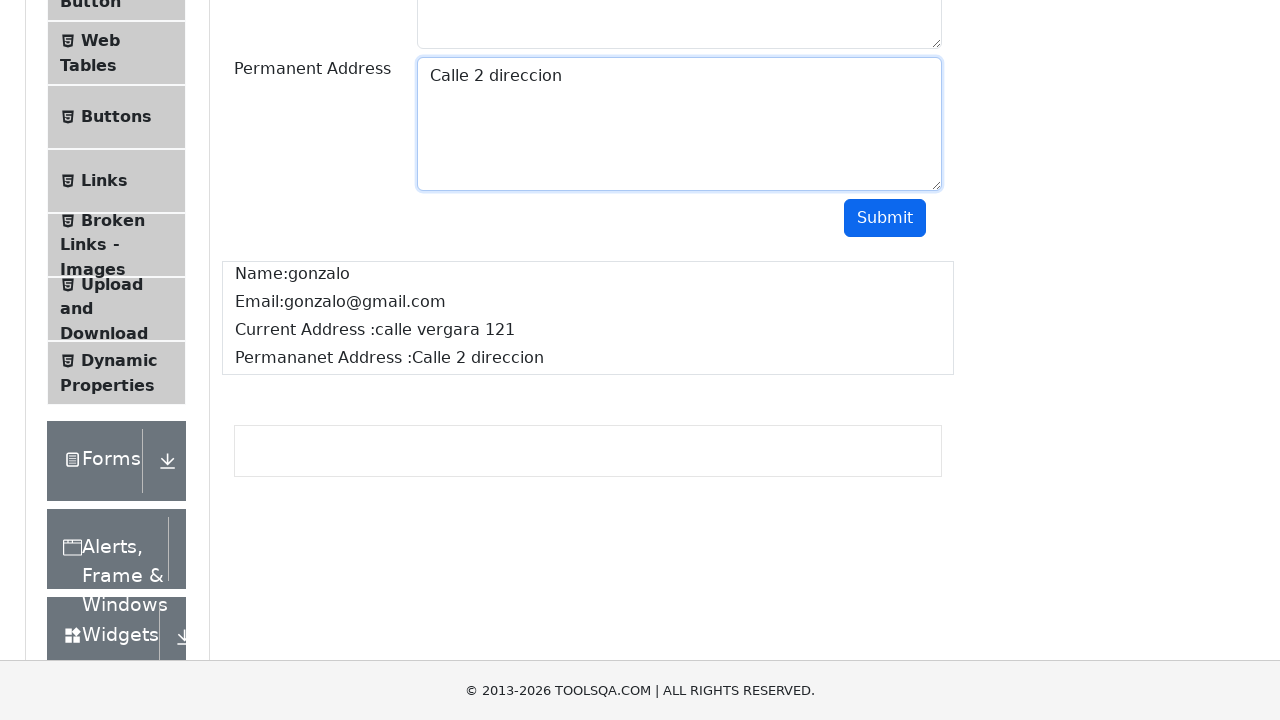

Waited for form submission to complete
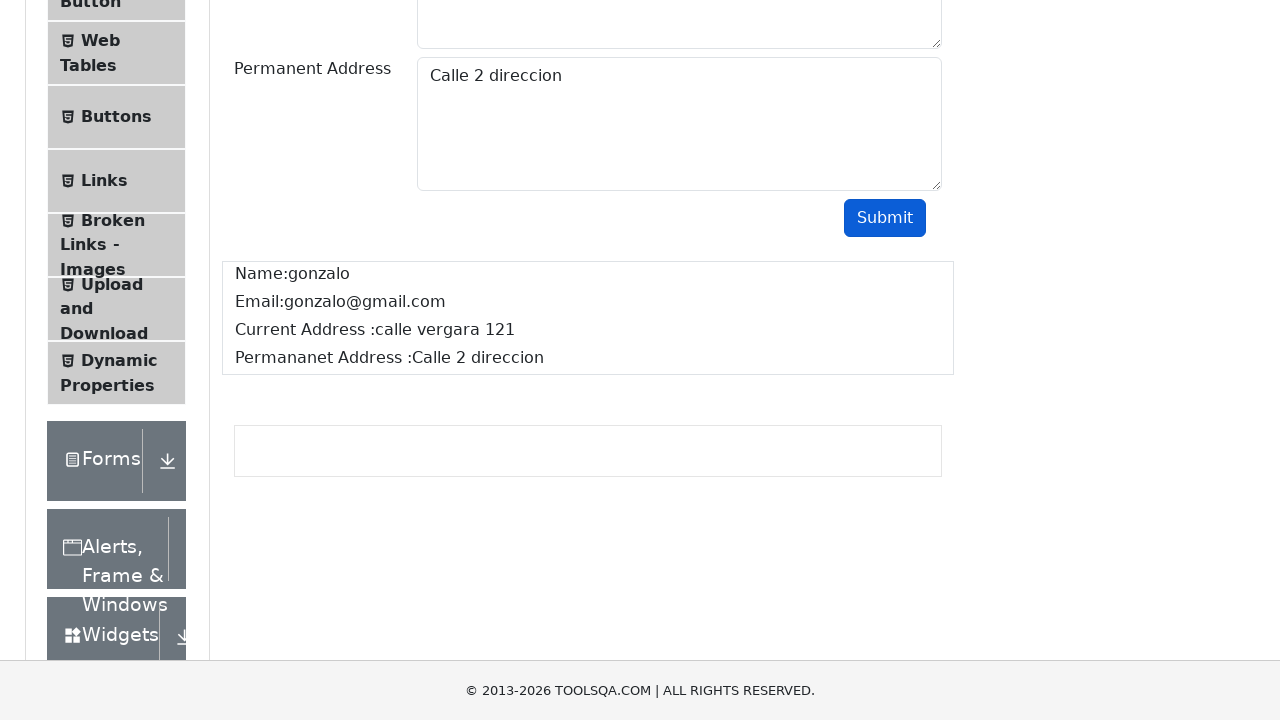

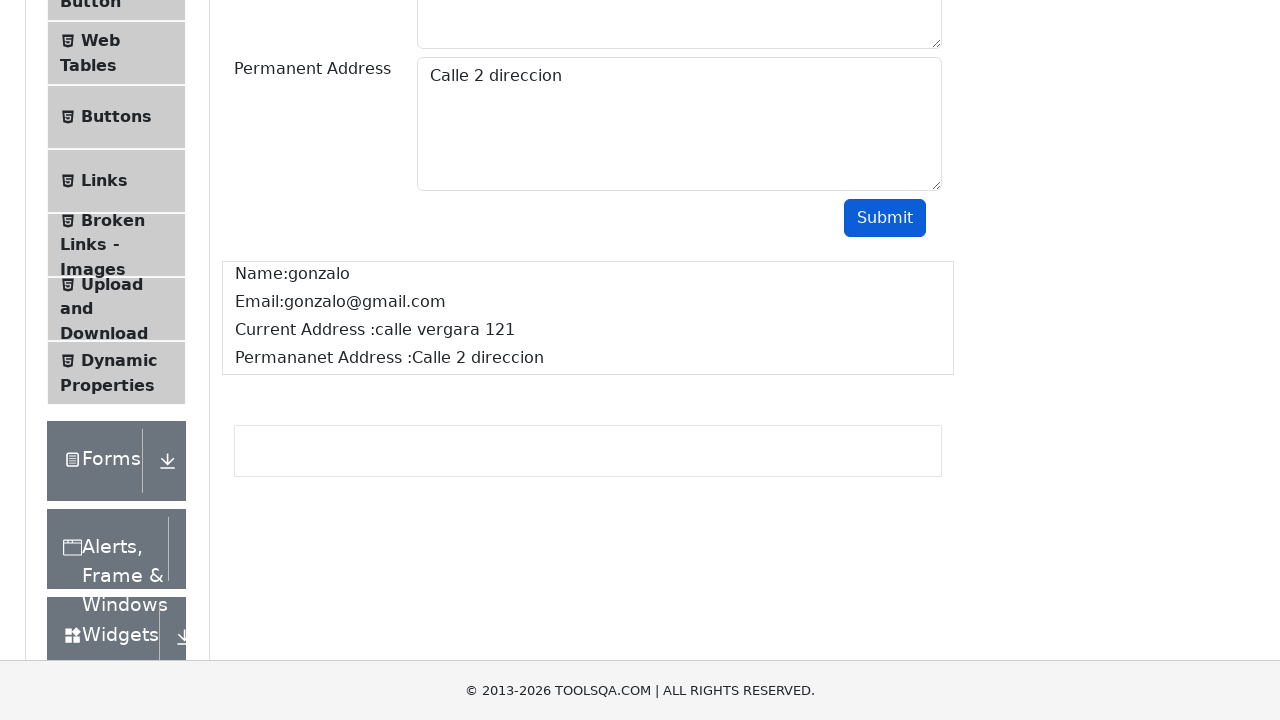